Tests JavaScript prompt dialog interaction within an iframe by clicking a button that triggers a prompt and handling the alert dialog

Starting URL: https://www.w3schools.com/js/tryit.asp?filename=tryjs_prompt

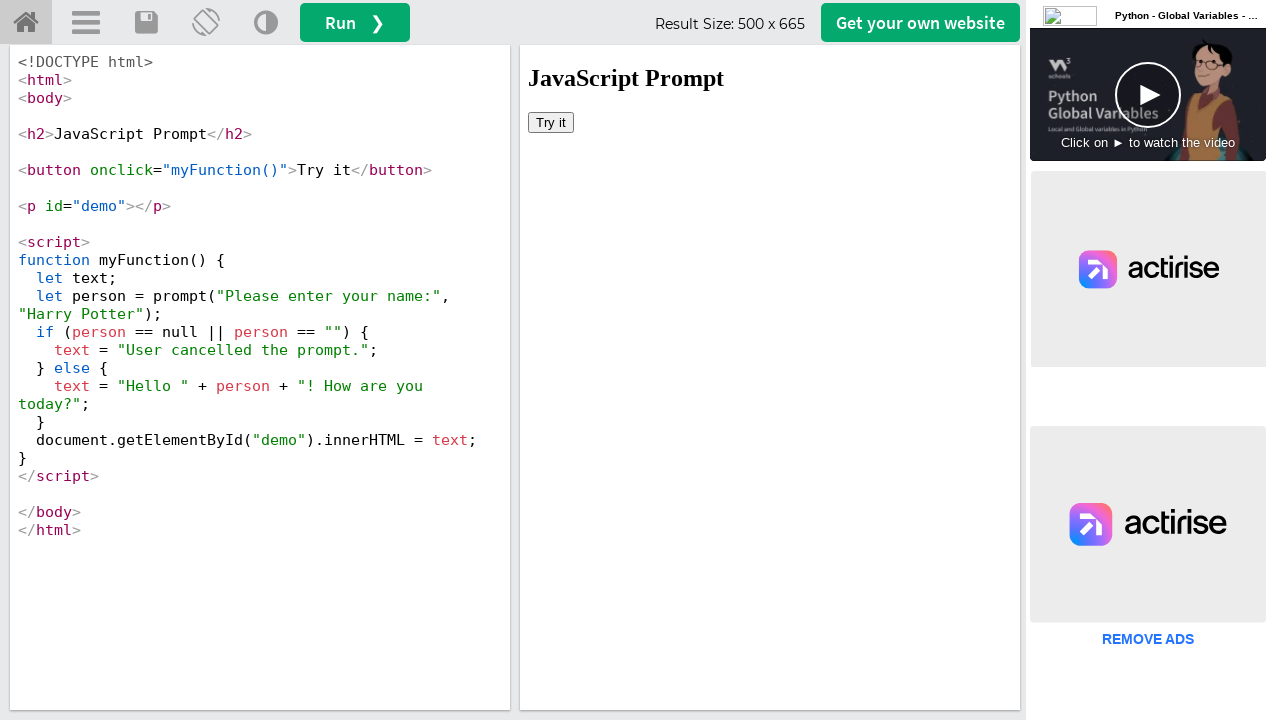

Switched to iframe with name 'iframeResult'
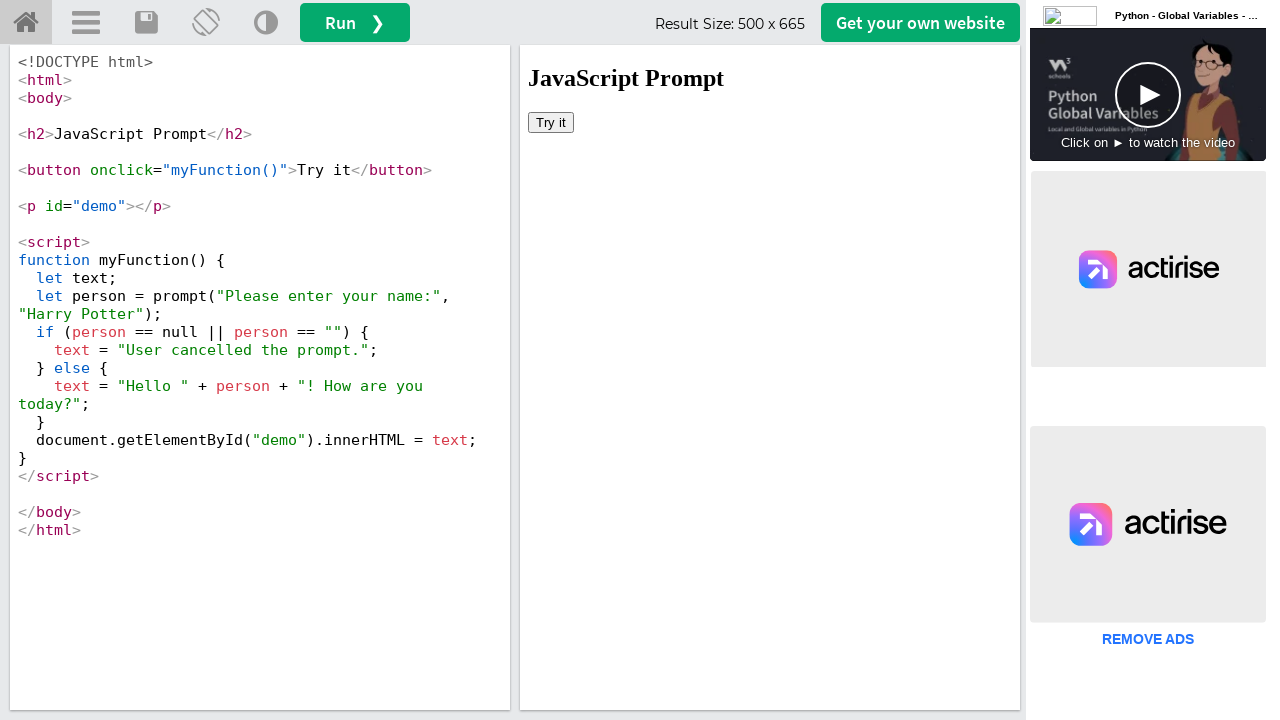

Clicked 'Try it' button in iframe at (551, 122) on button:has-text('Try it')
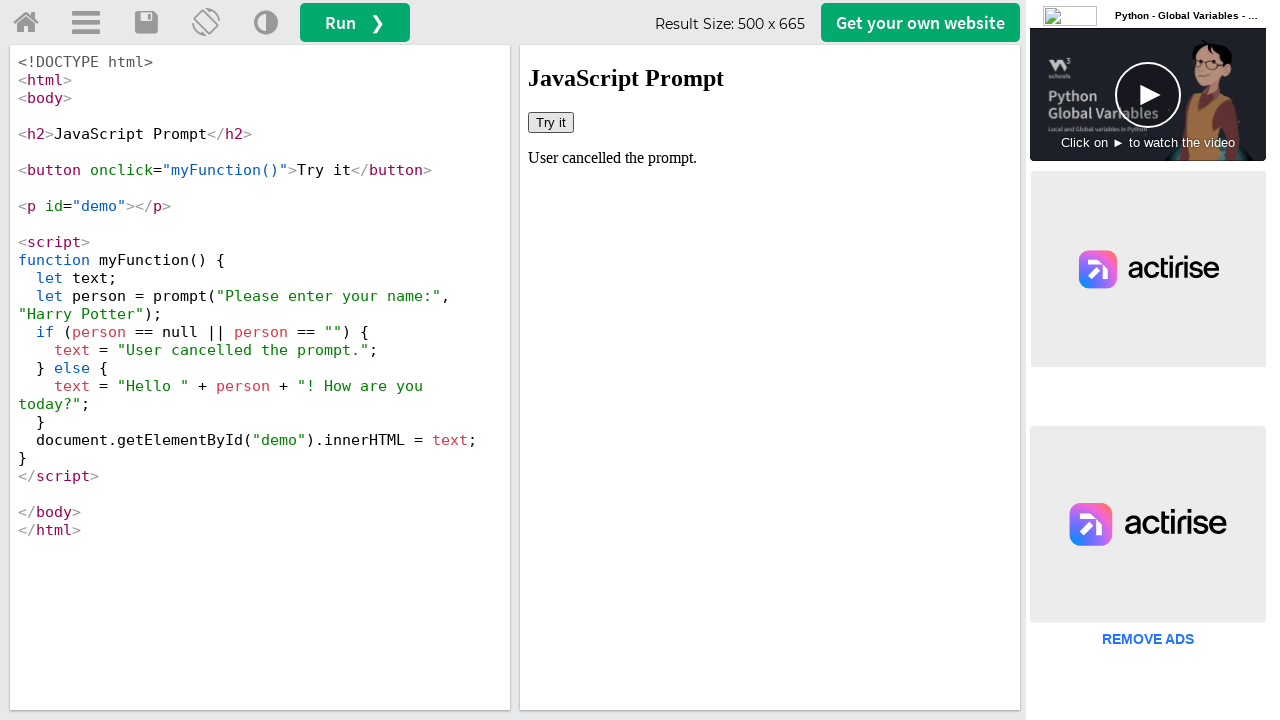

Set up dialog handler to accept prompts with 'Test User' input
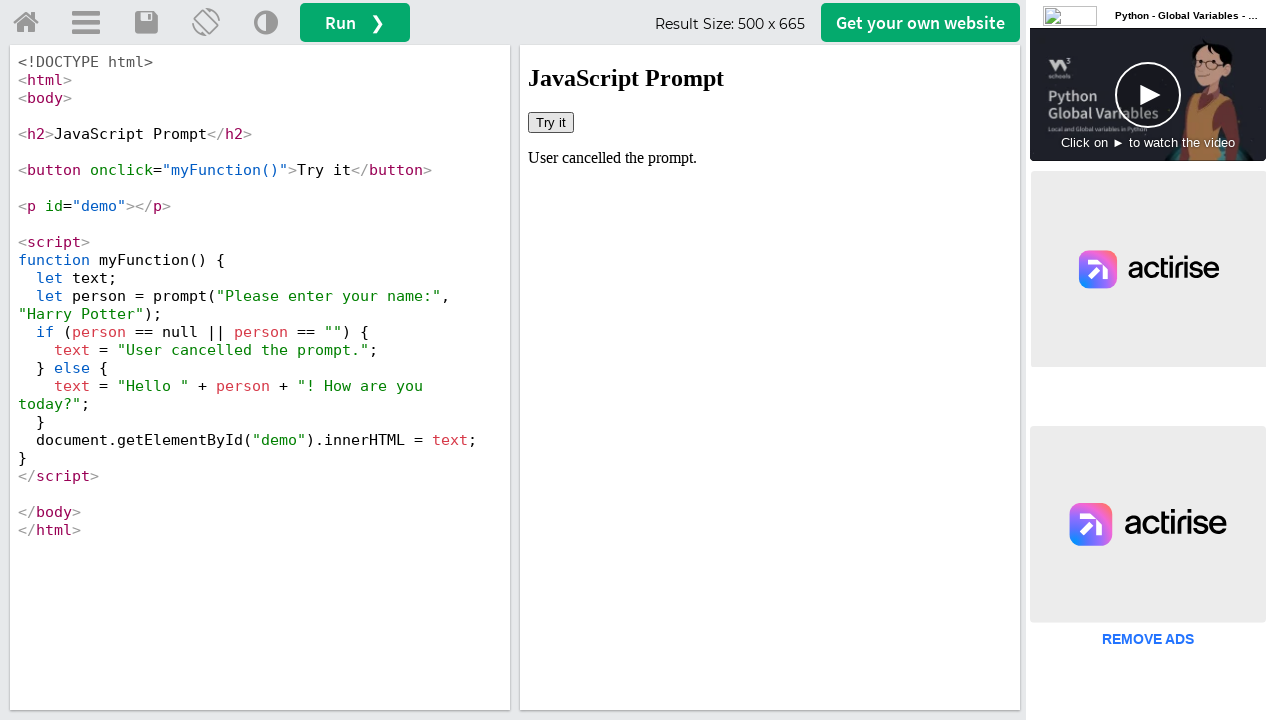

Clicked 'Try it' button again to trigger prompt dialog at (551, 122) on button:has-text('Try it')
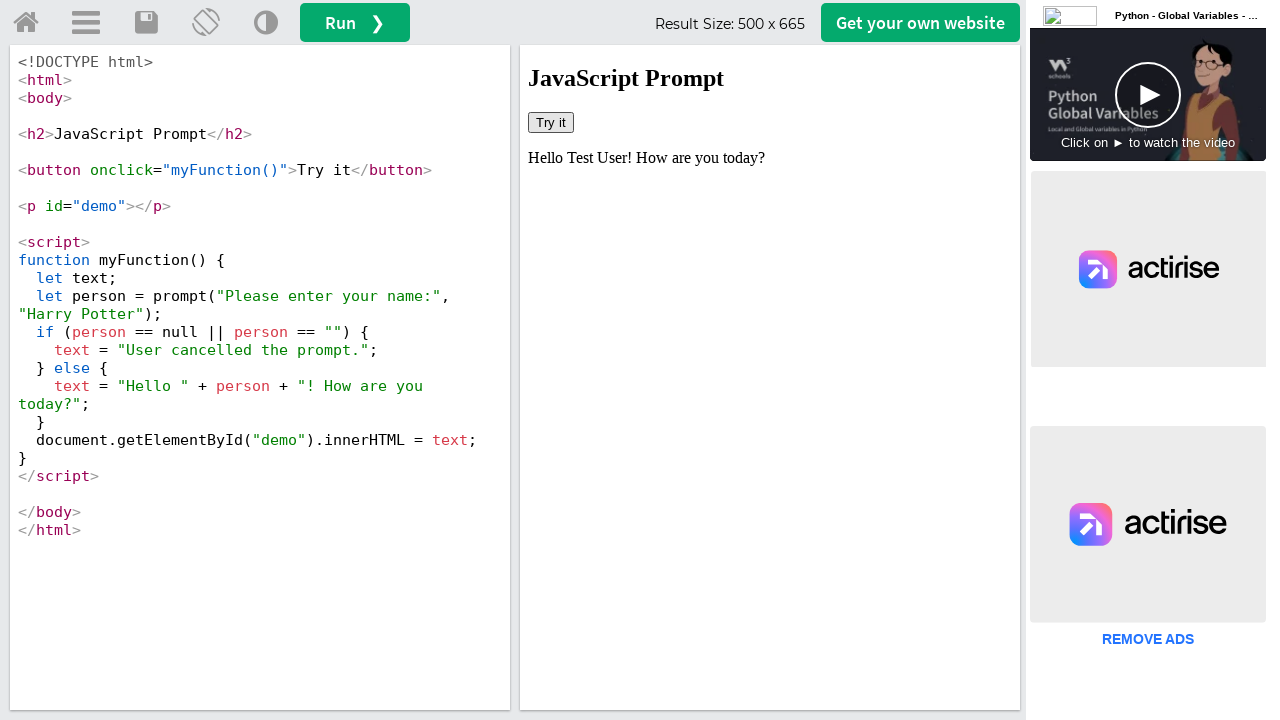

Retrieved result text from demo element: 'Hello Test User! How are you today?'
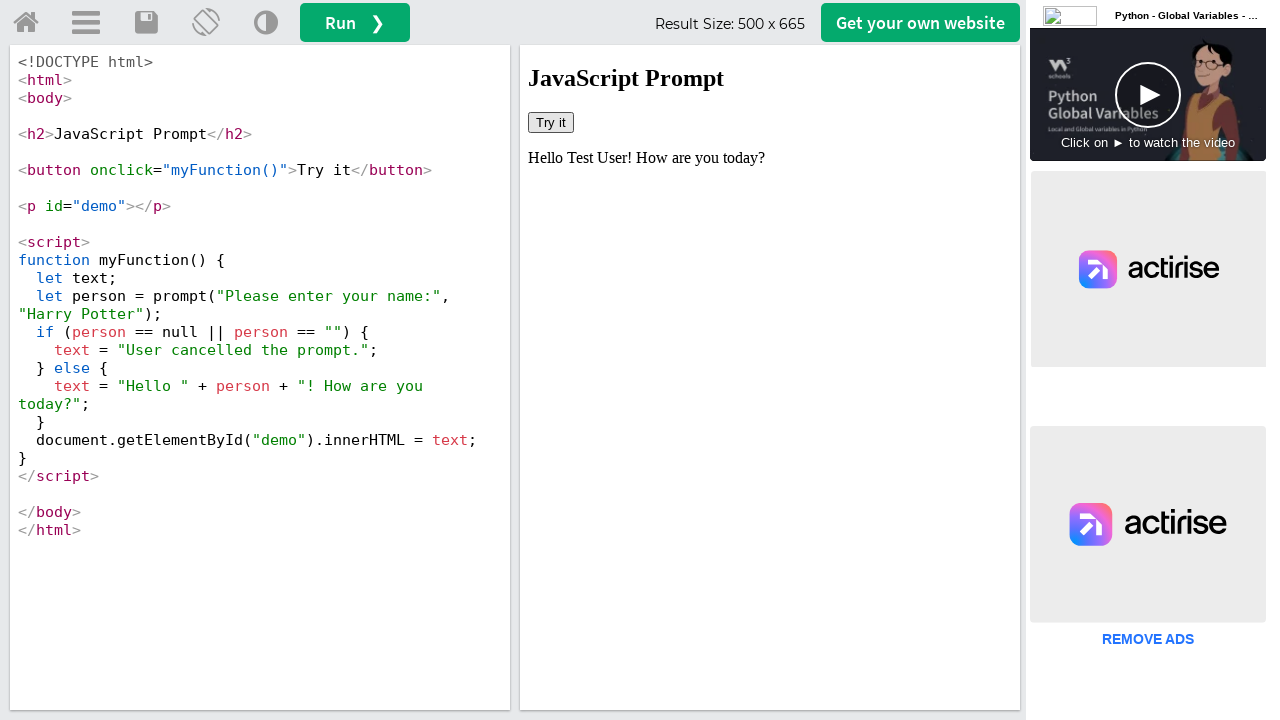

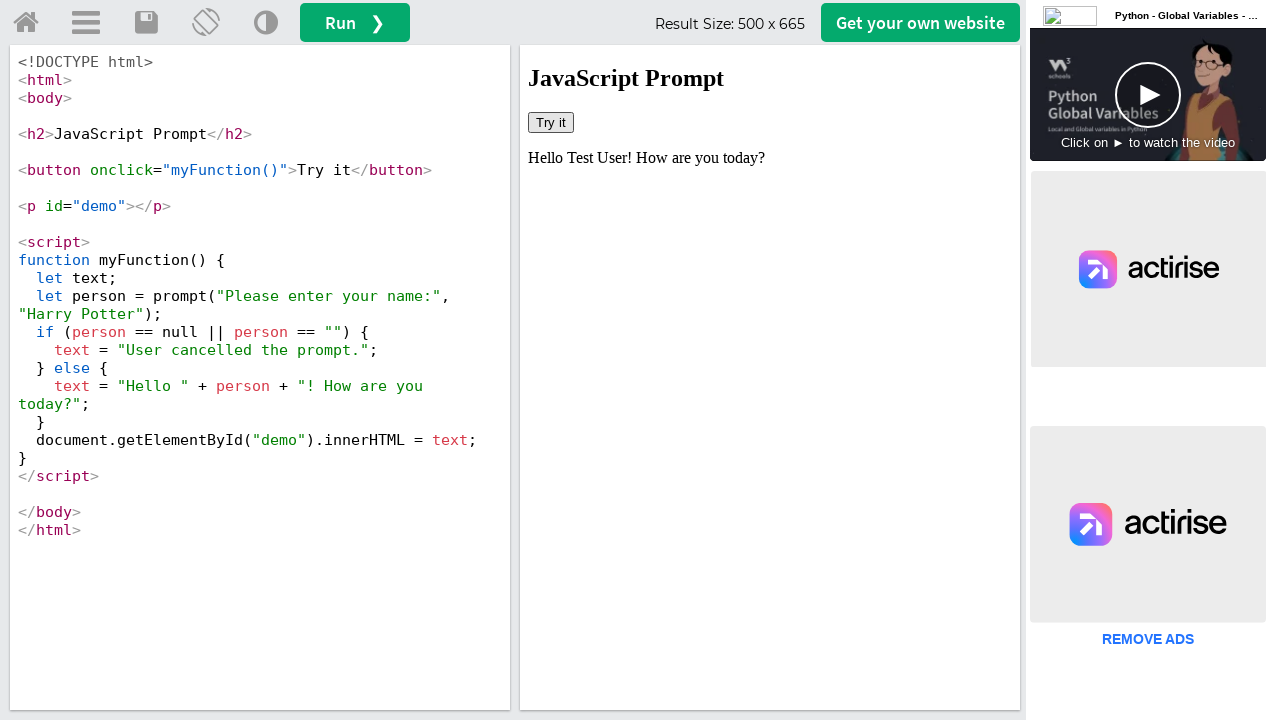